Tests Ctrl+click random selection by holding Control key and clicking on multiple non-adjacent items (elements 1, 4, 8, 11, 14, 18) to verify multi-select functionality.

Starting URL: https://automationfc.github.io/jquery-selectable/

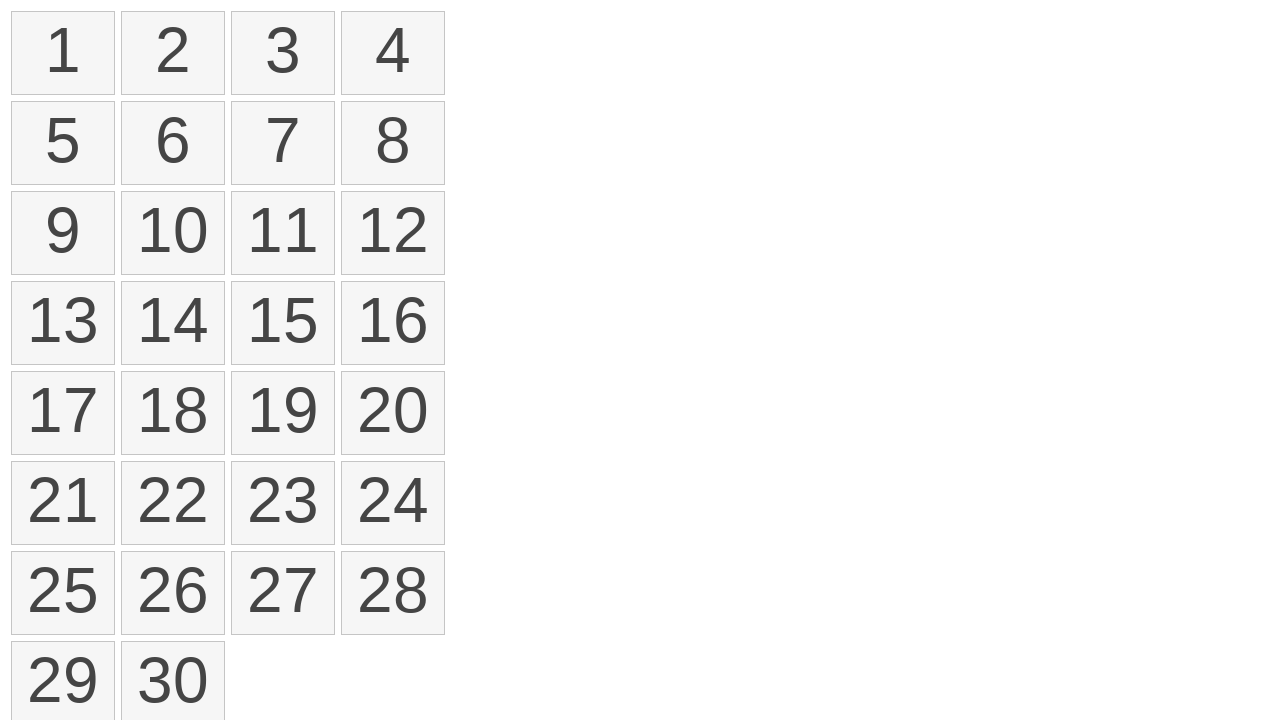

Waited for selectable list to load
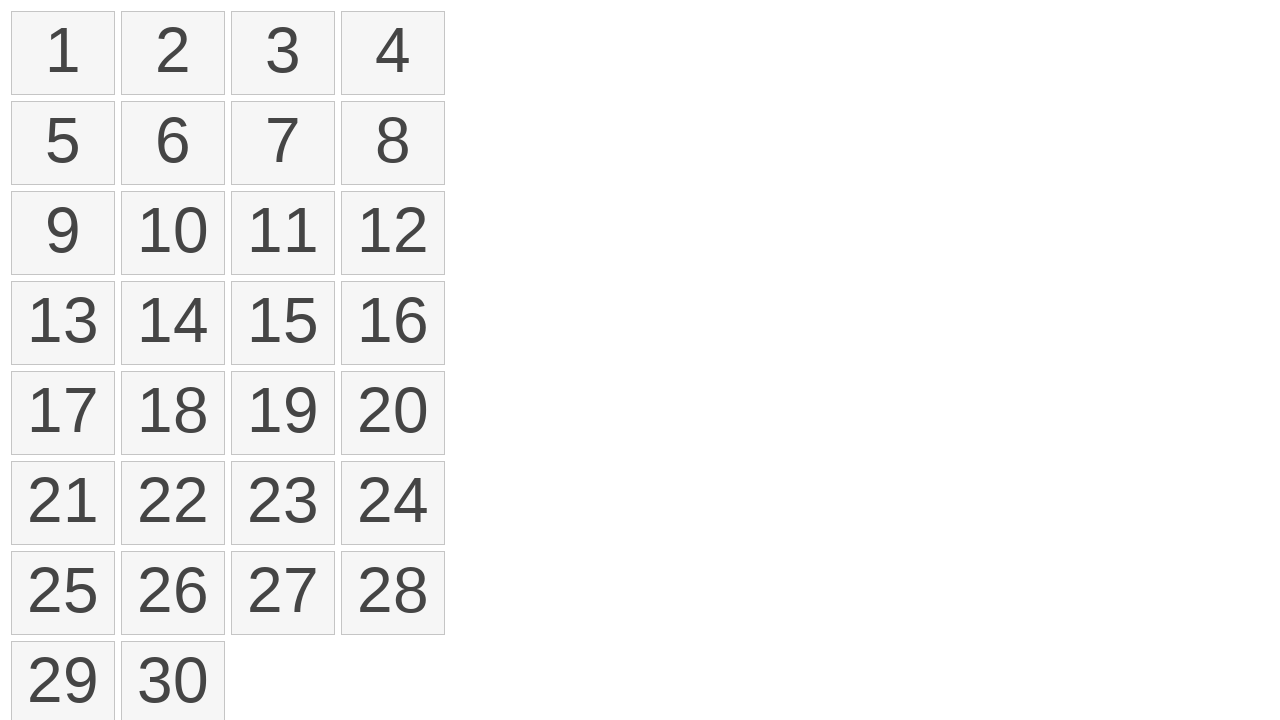

Located all selectable list items
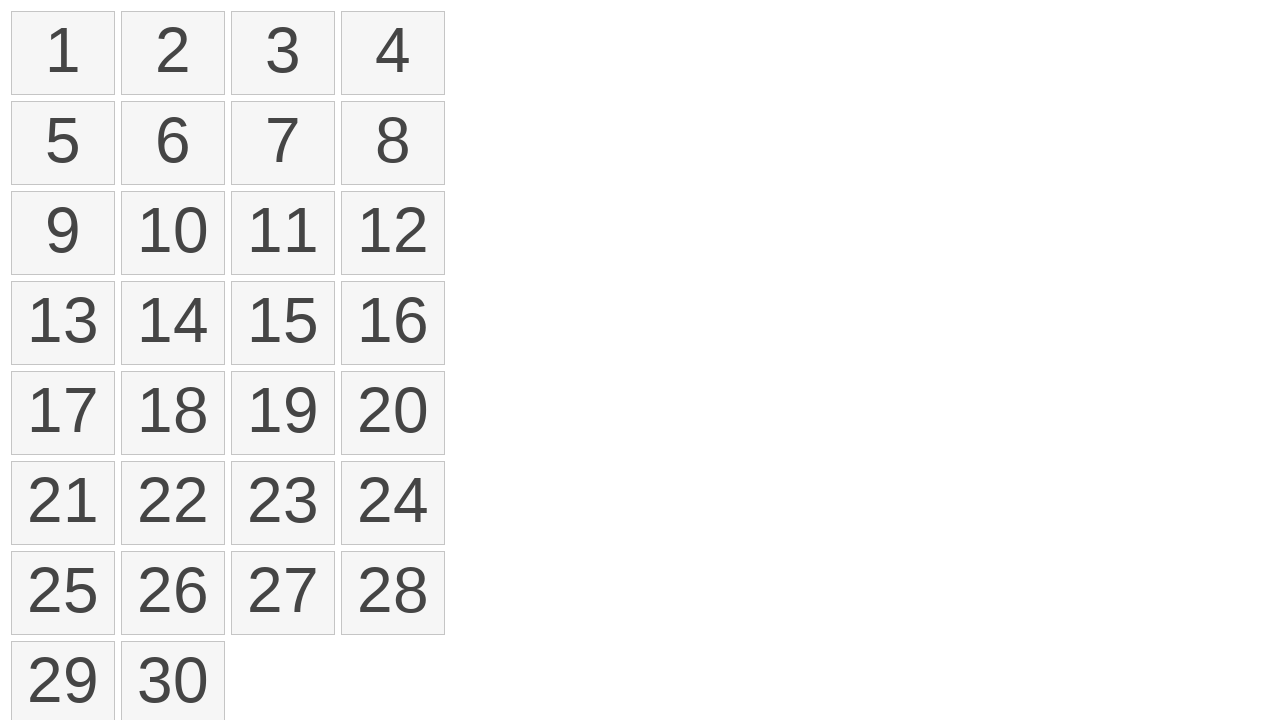

Pressed Control key down
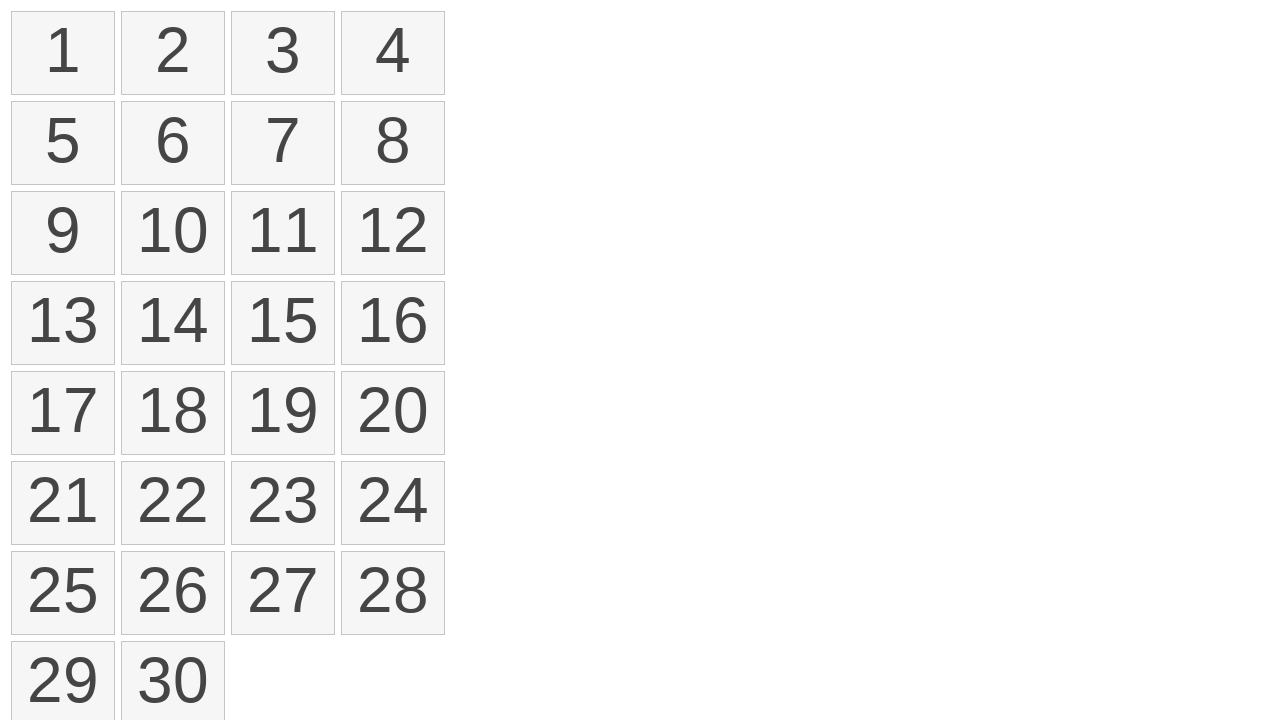

Ctrl+clicked element 1 (index 0) at (63, 53) on ol#selectable>li >> nth=0
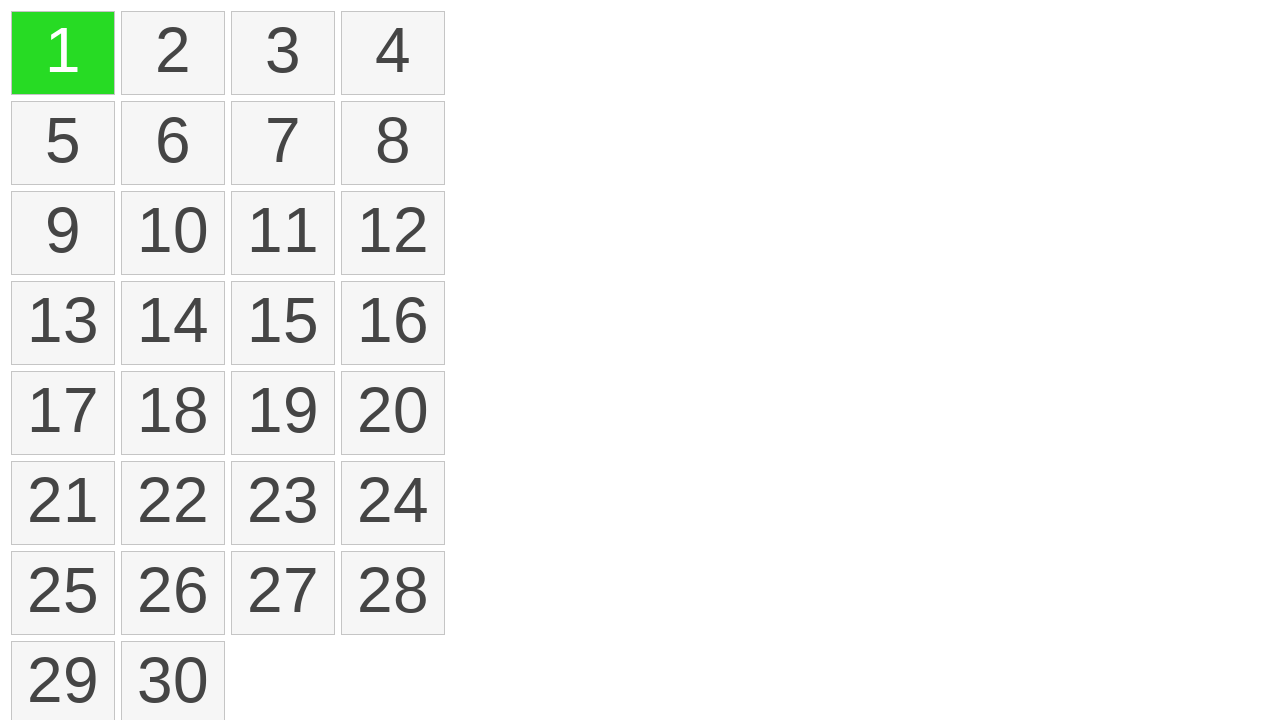

Ctrl+clicked element 4 (index 3) at (393, 53) on ol#selectable>li >> nth=3
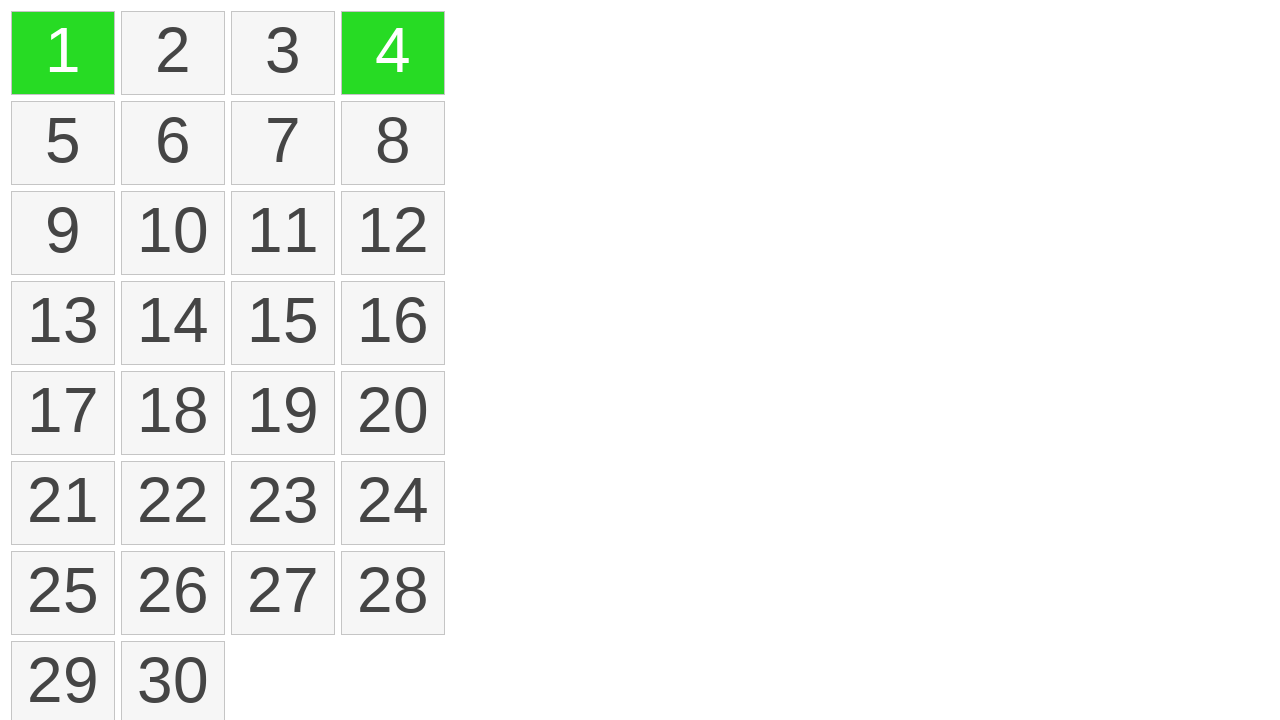

Ctrl+clicked element 8 (index 7) at (393, 143) on ol#selectable>li >> nth=7
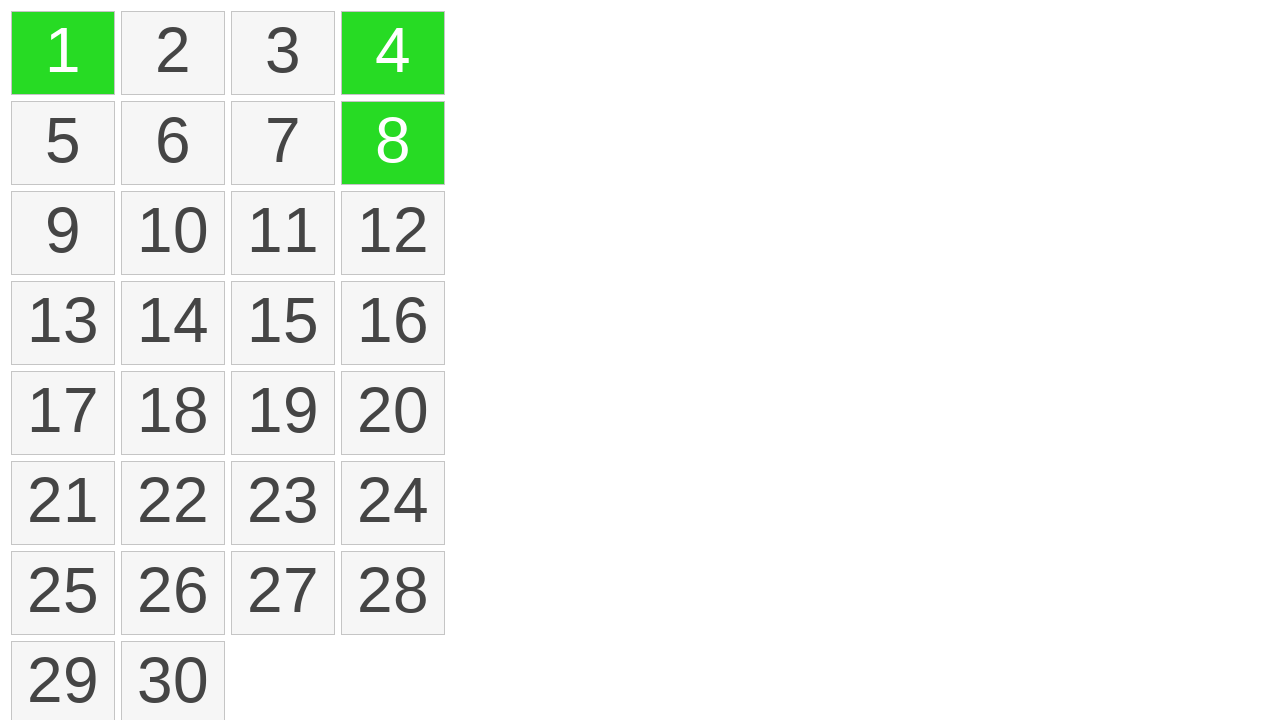

Ctrl+clicked element 11 (index 10) at (283, 233) on ol#selectable>li >> nth=10
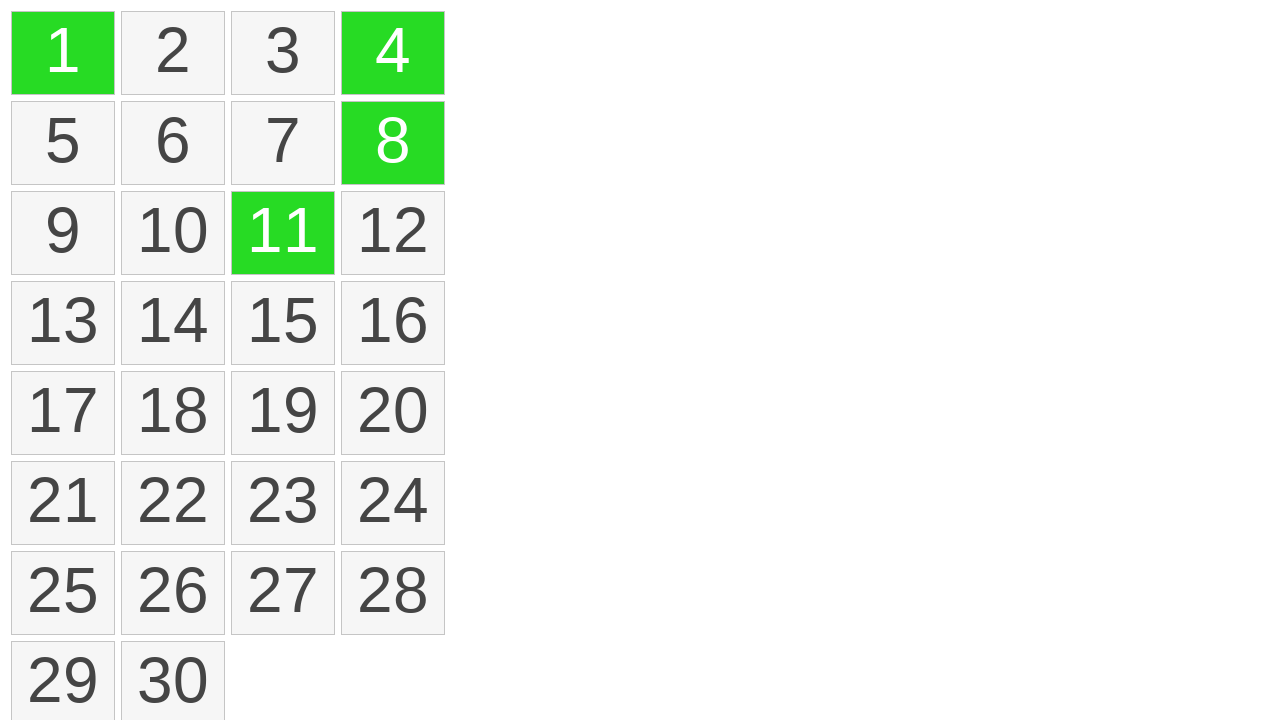

Ctrl+clicked element 14 (index 13) at (173, 323) on ol#selectable>li >> nth=13
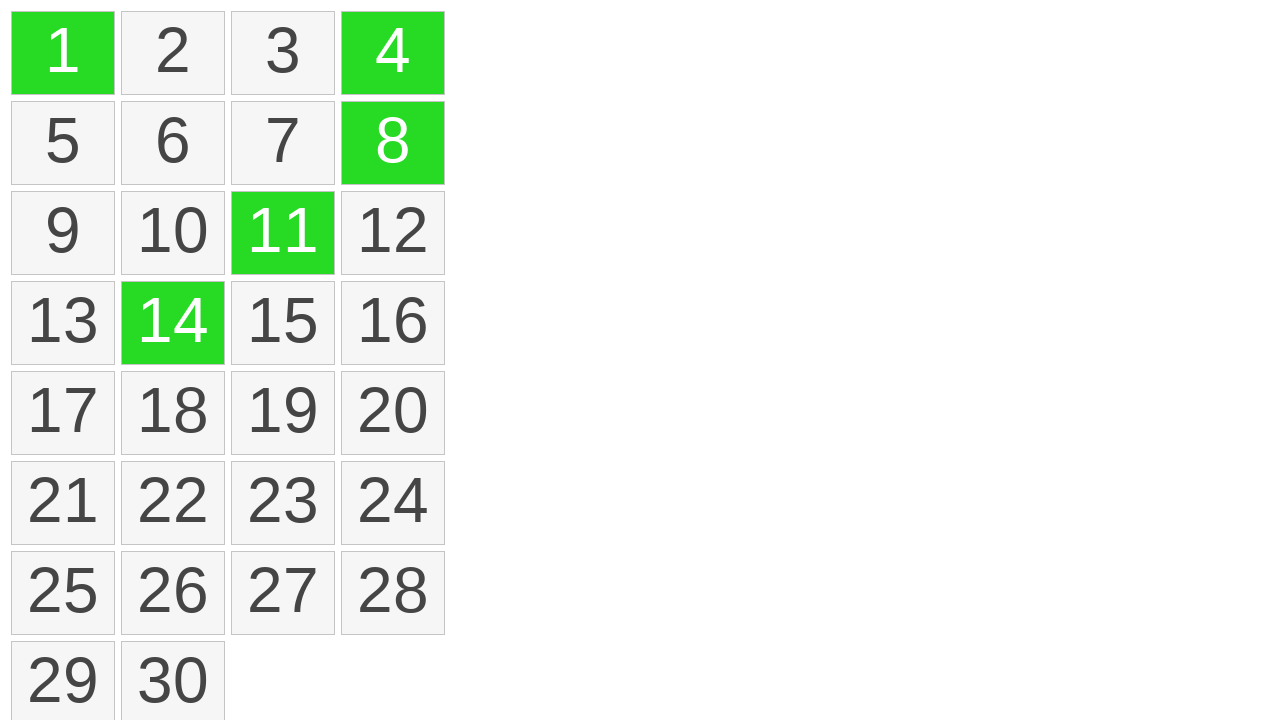

Ctrl+clicked element 18 (index 17) at (173, 413) on ol#selectable>li >> nth=17
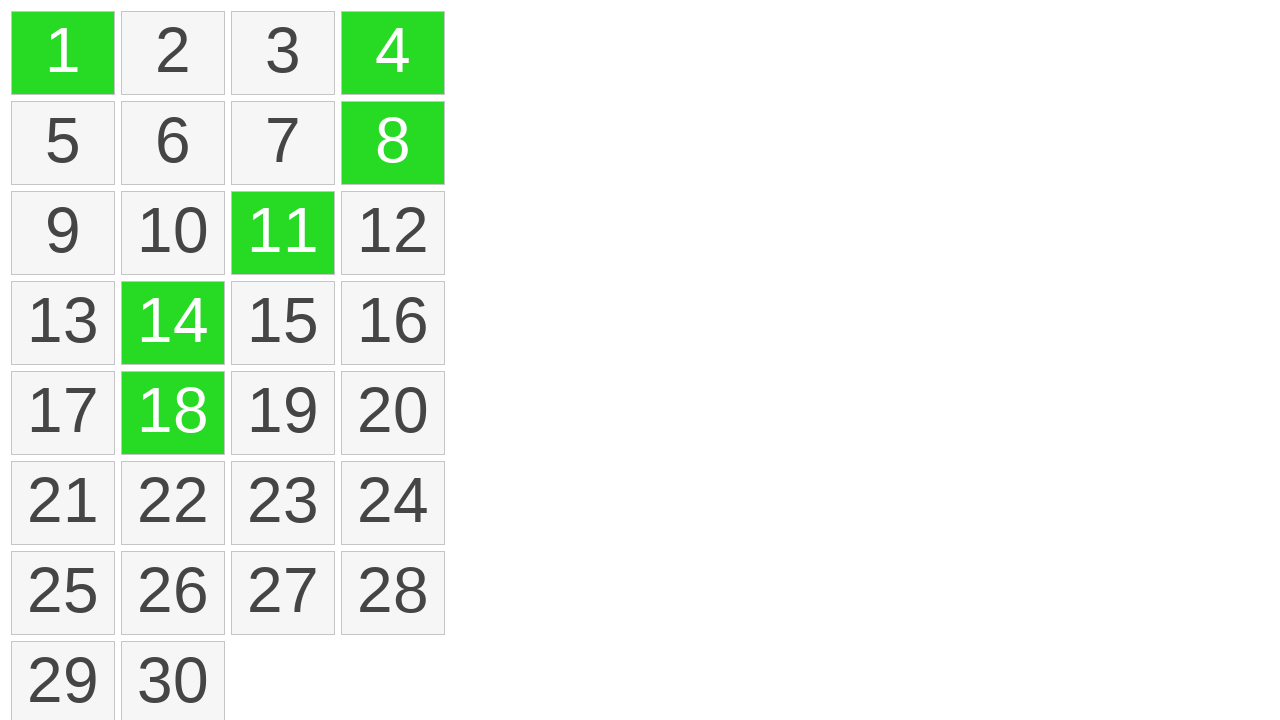

Released Control key
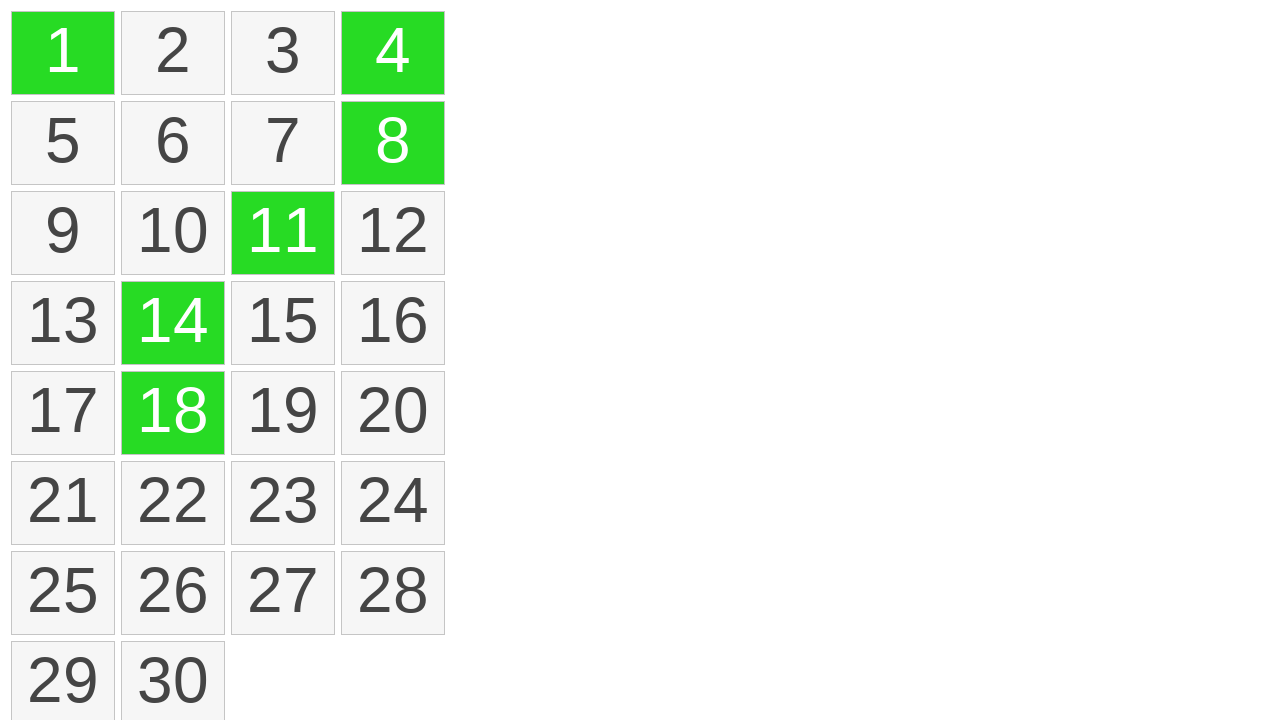

Verified multi-select items are marked as selected
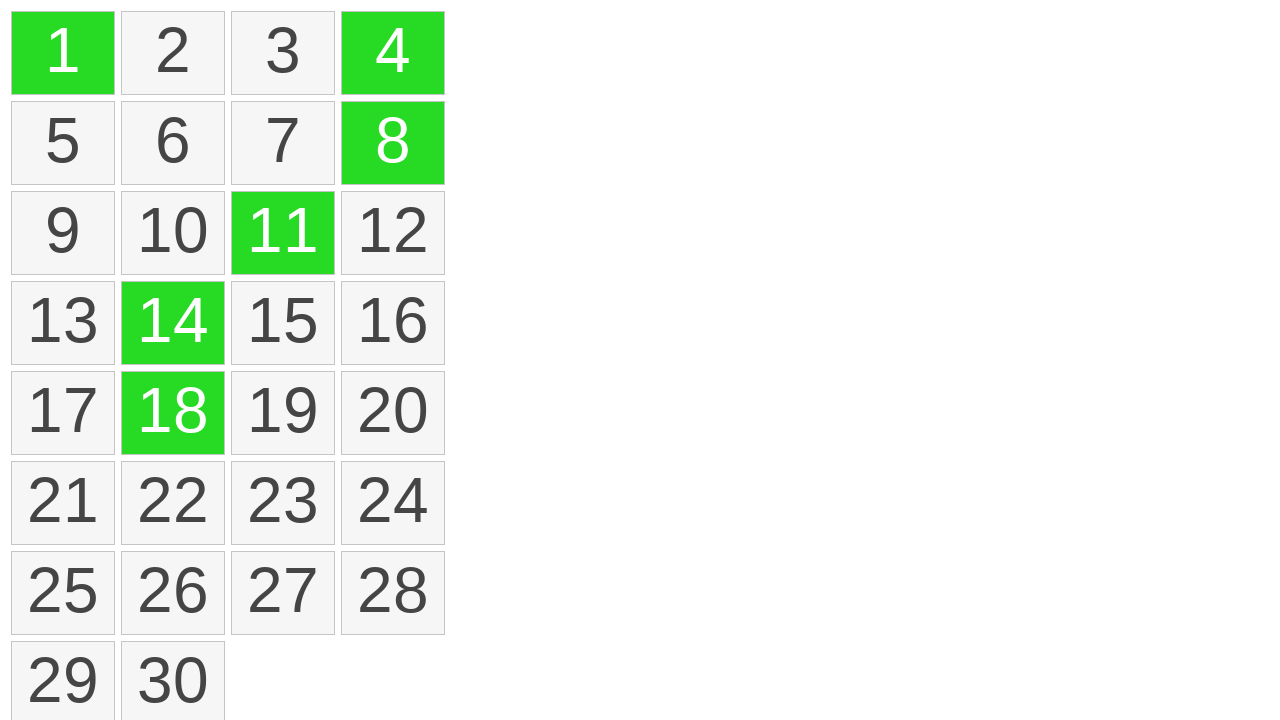

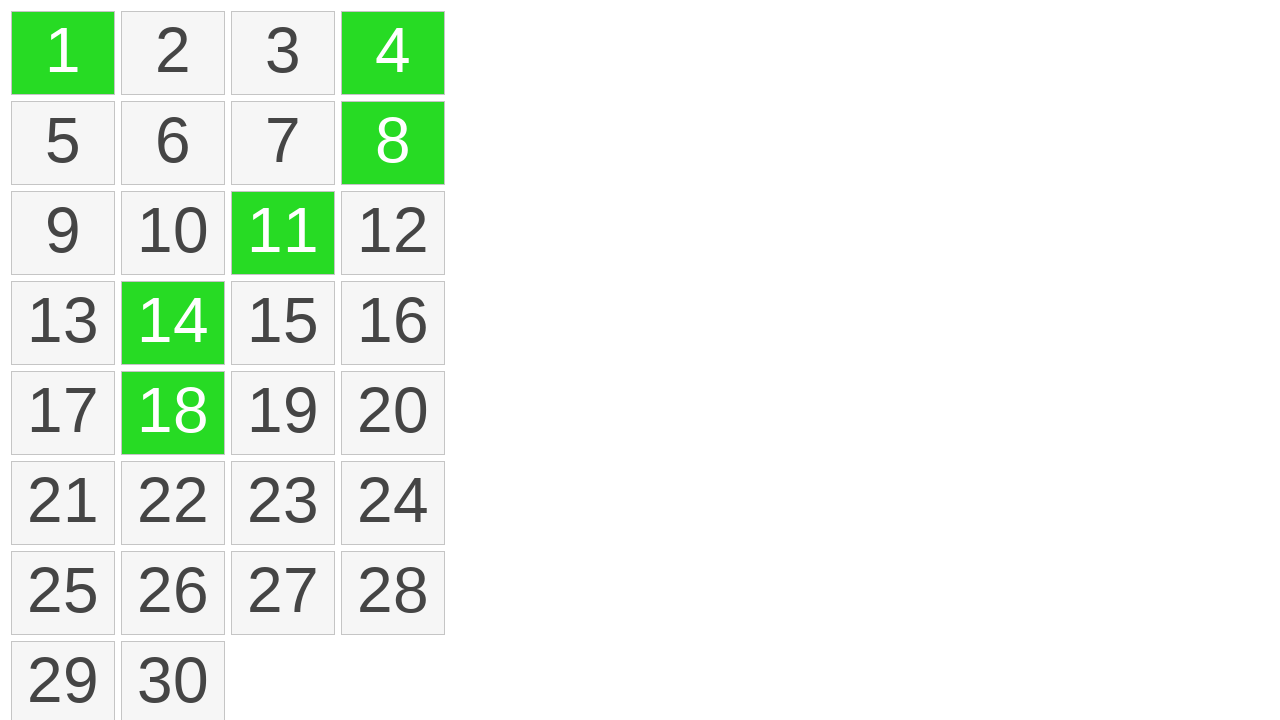